Tests registration form validation with various invalid phone number formats and verifies the phone number error messages change based on input

Starting URL: https://alada.vn/tai-khoan/dang-ky.html

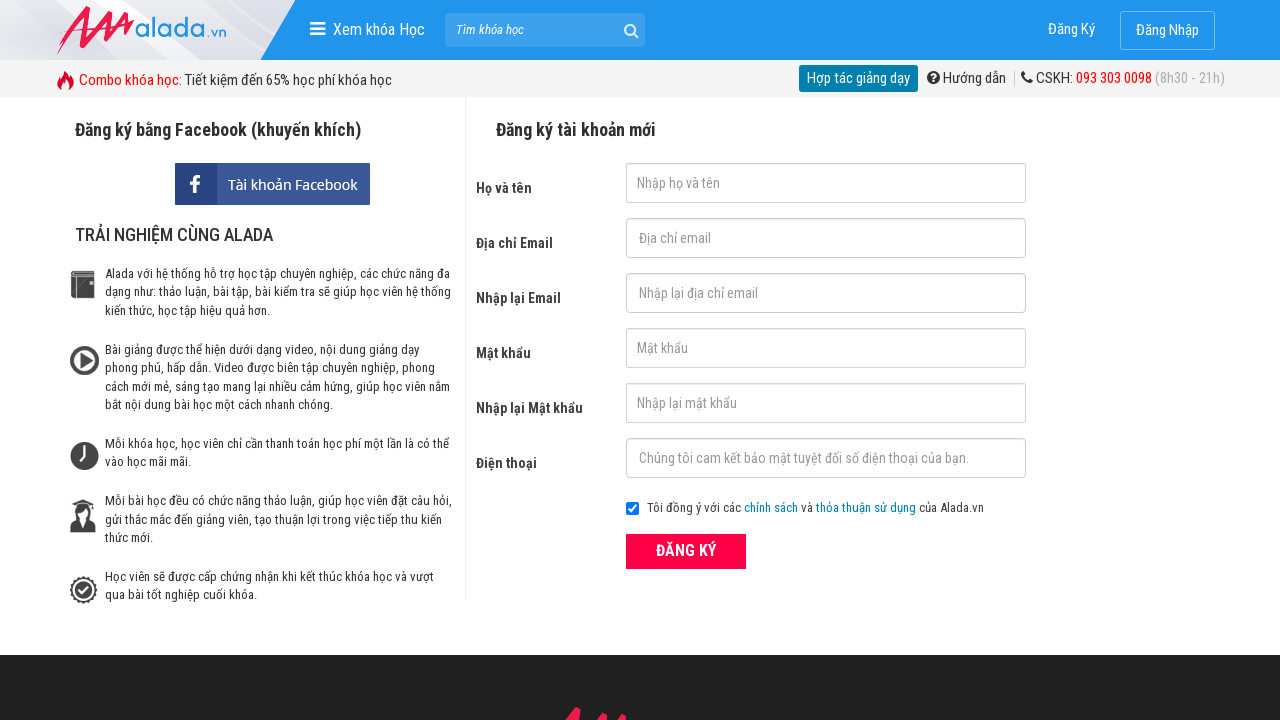

Filled first name with 'Le Thanh Loc' on #txtFirstname
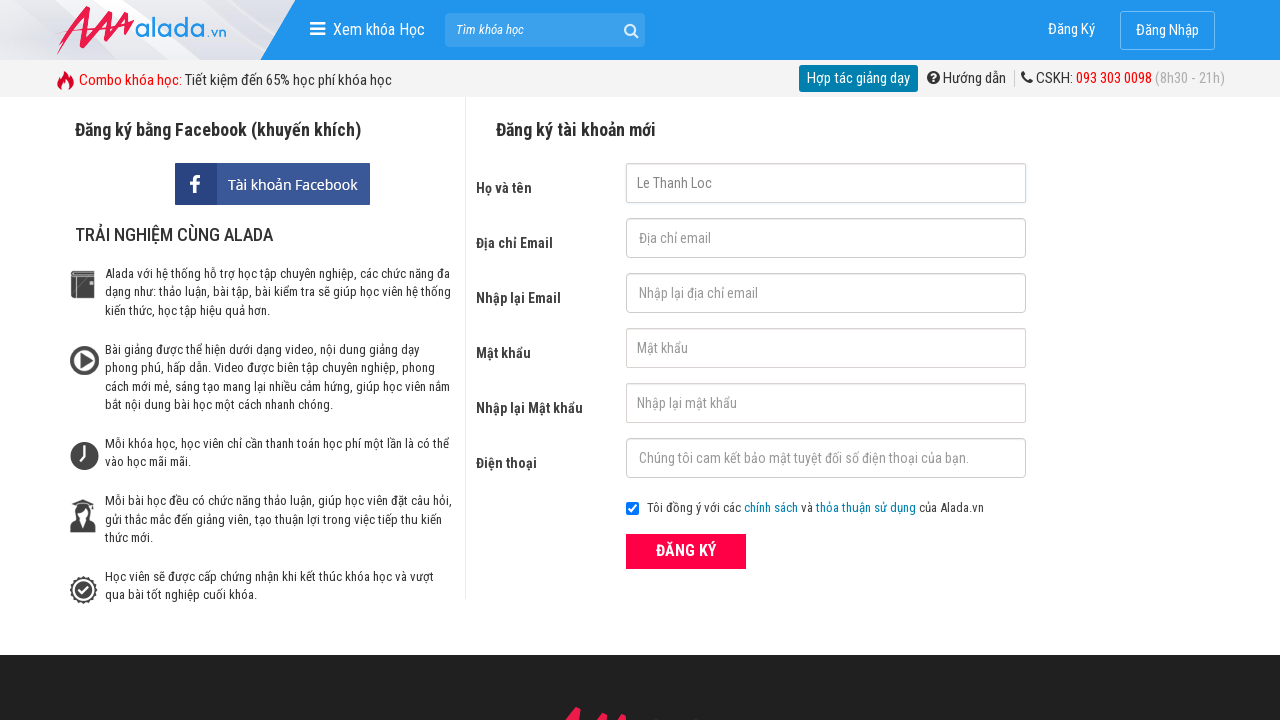

Filled email with invalid format '123&123.123' on #txtEmail
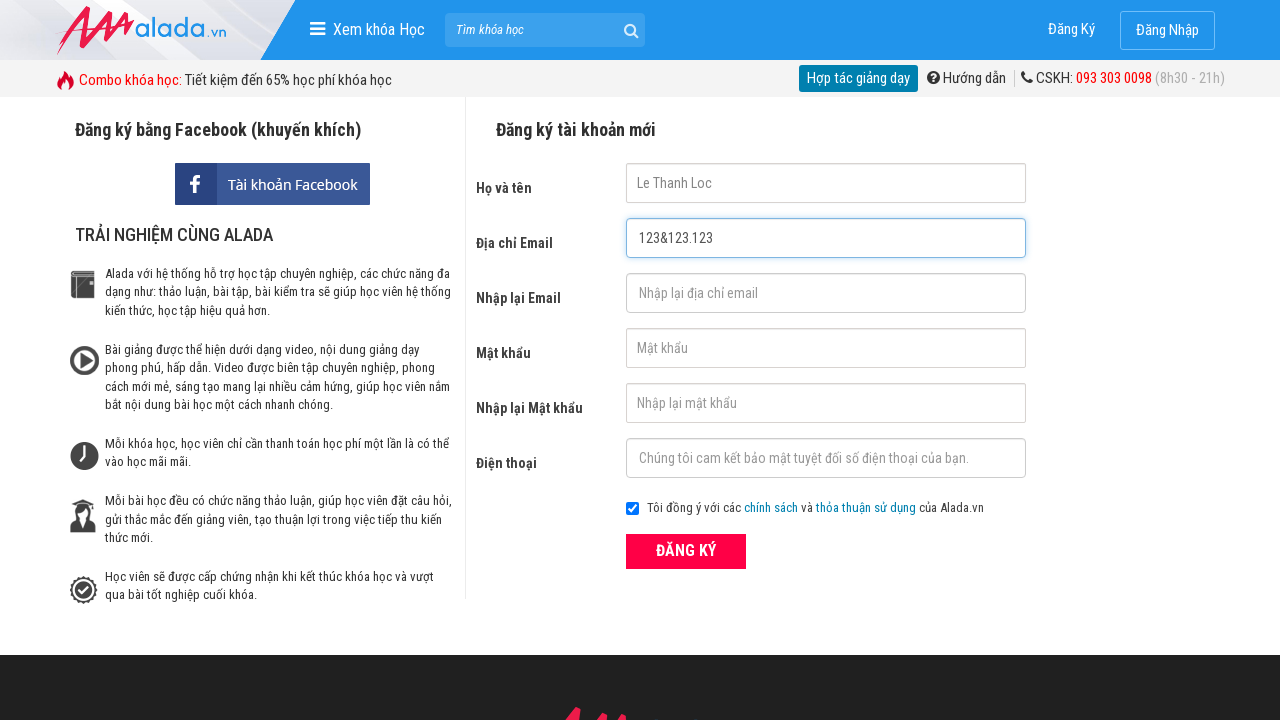

Filled confirm email with '123&123.123' on #txtCEmail
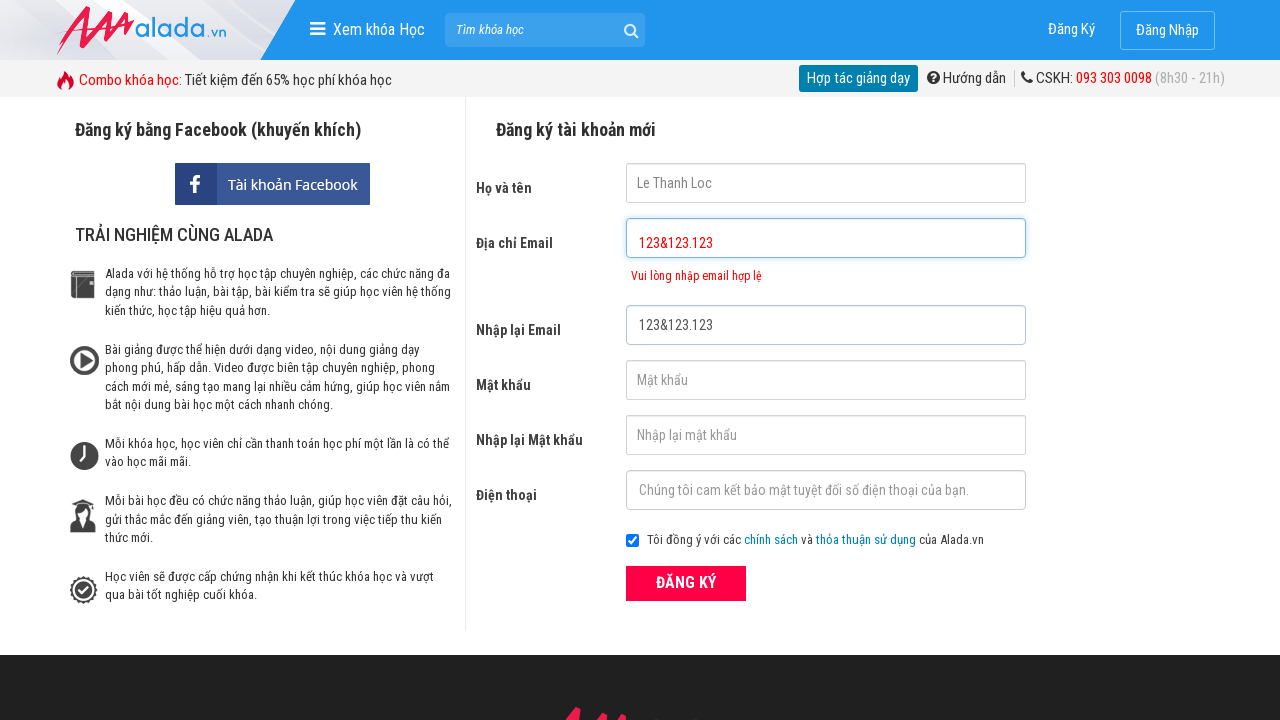

Filled password with '123456' on #txtPassword
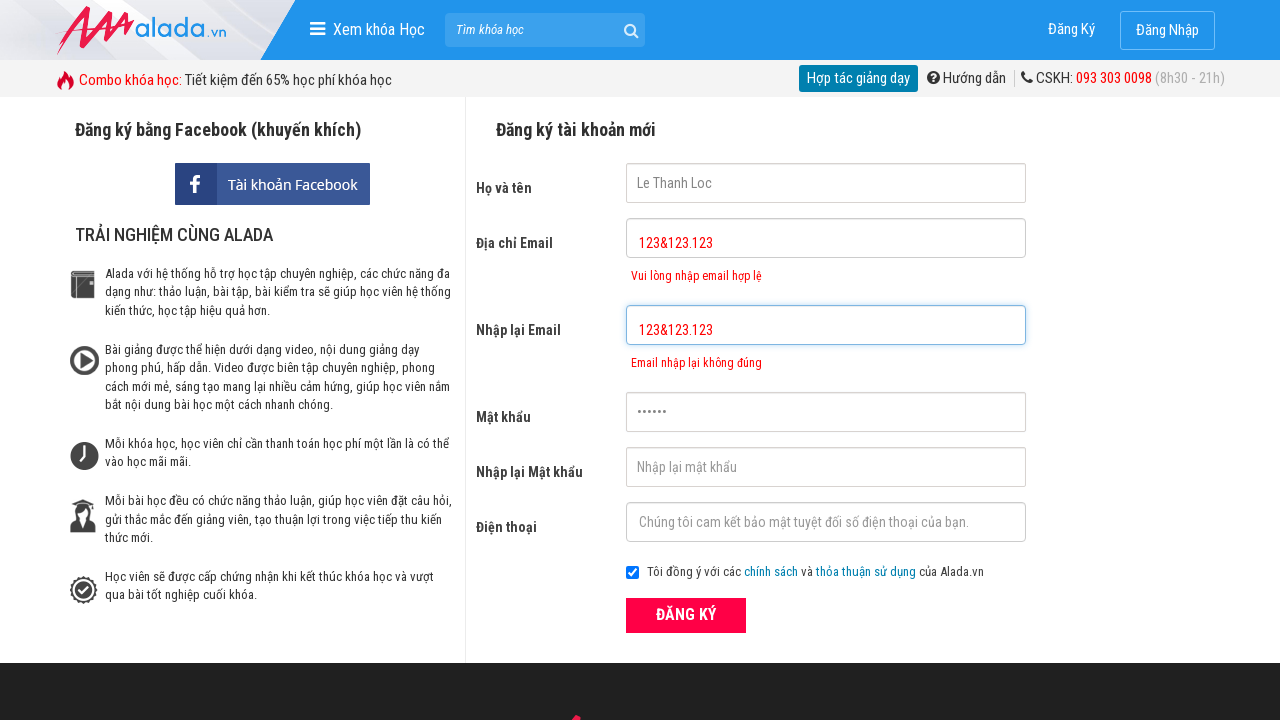

Filled confirm password with '1234567' on #txtCPassword
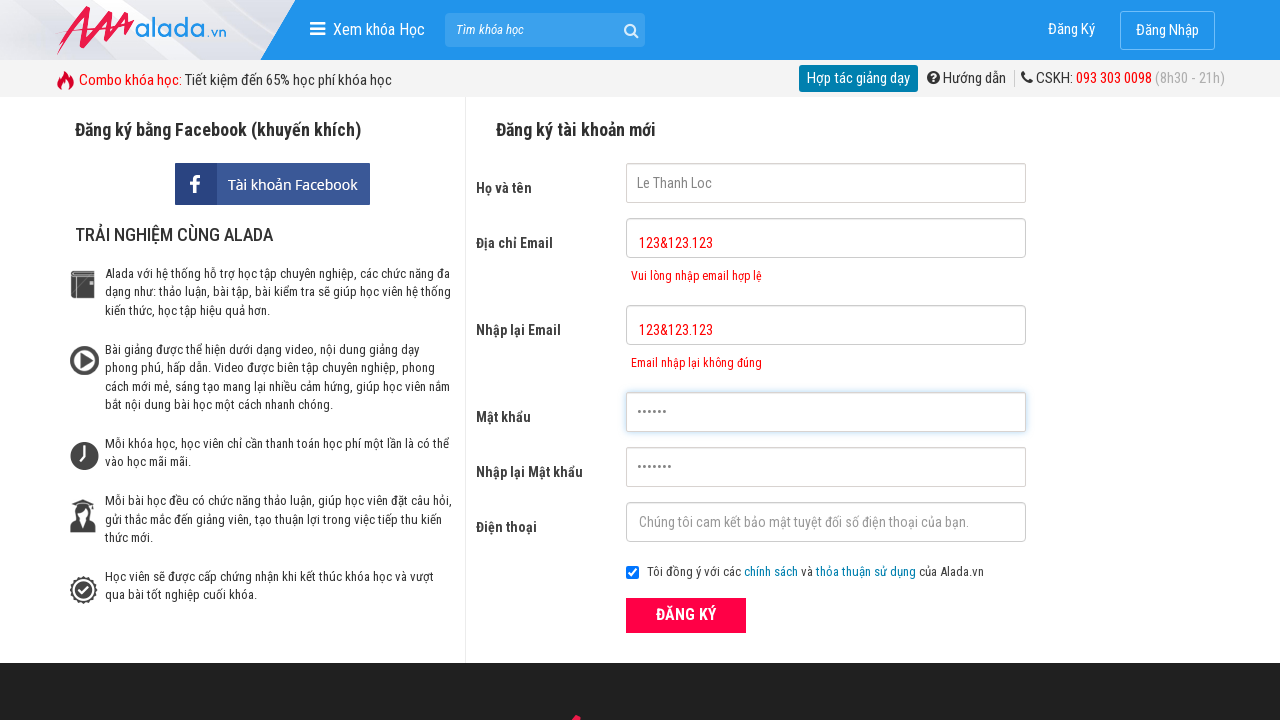

Filled phone number with invalid format '123456' on #txtPhone
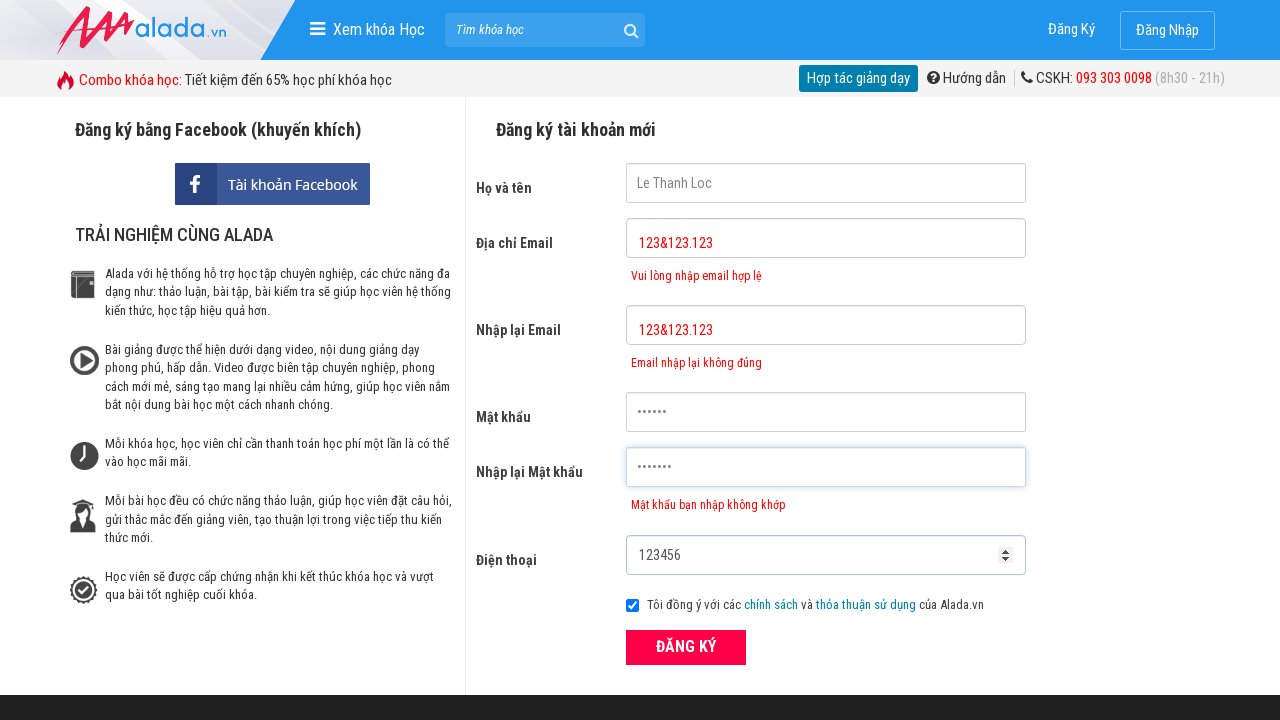

Clicked ĐĂNG KÝ (Register) button at (686, 648) on xpath=//div[@class='field_btn']/button[text()='ĐĂNG KÝ']
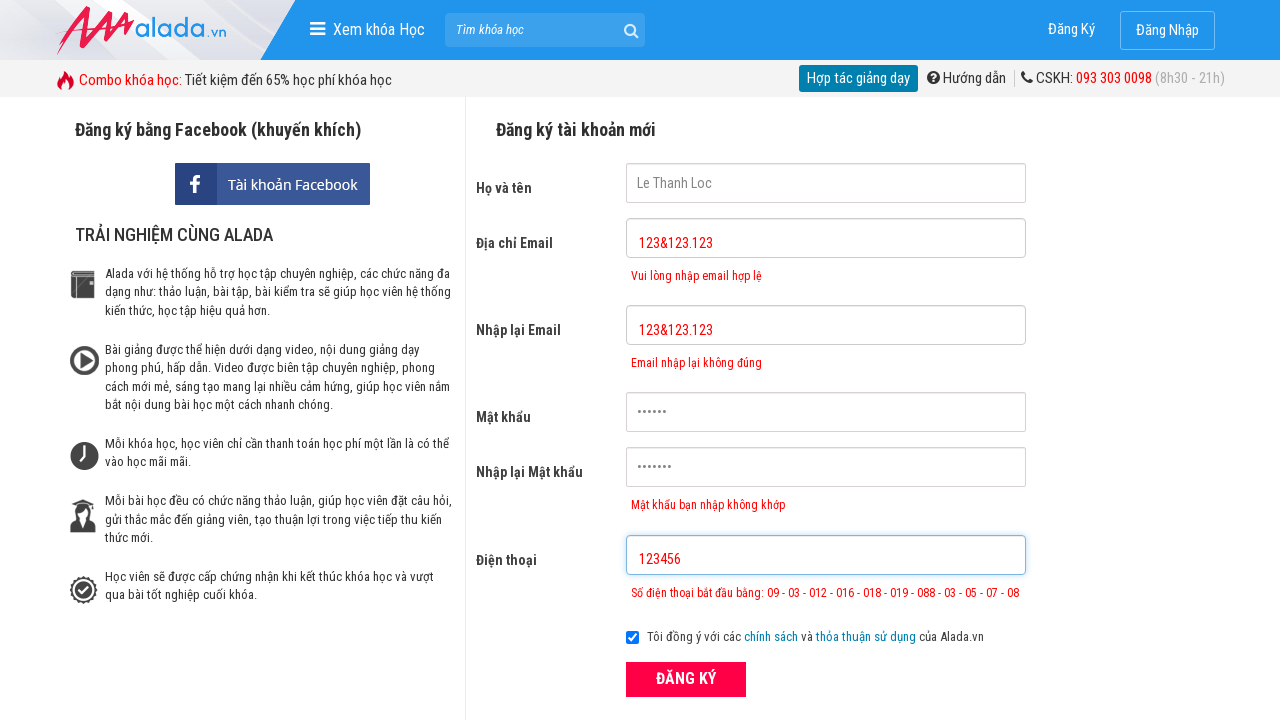

Phone error message appeared for invalid phone number '123456'
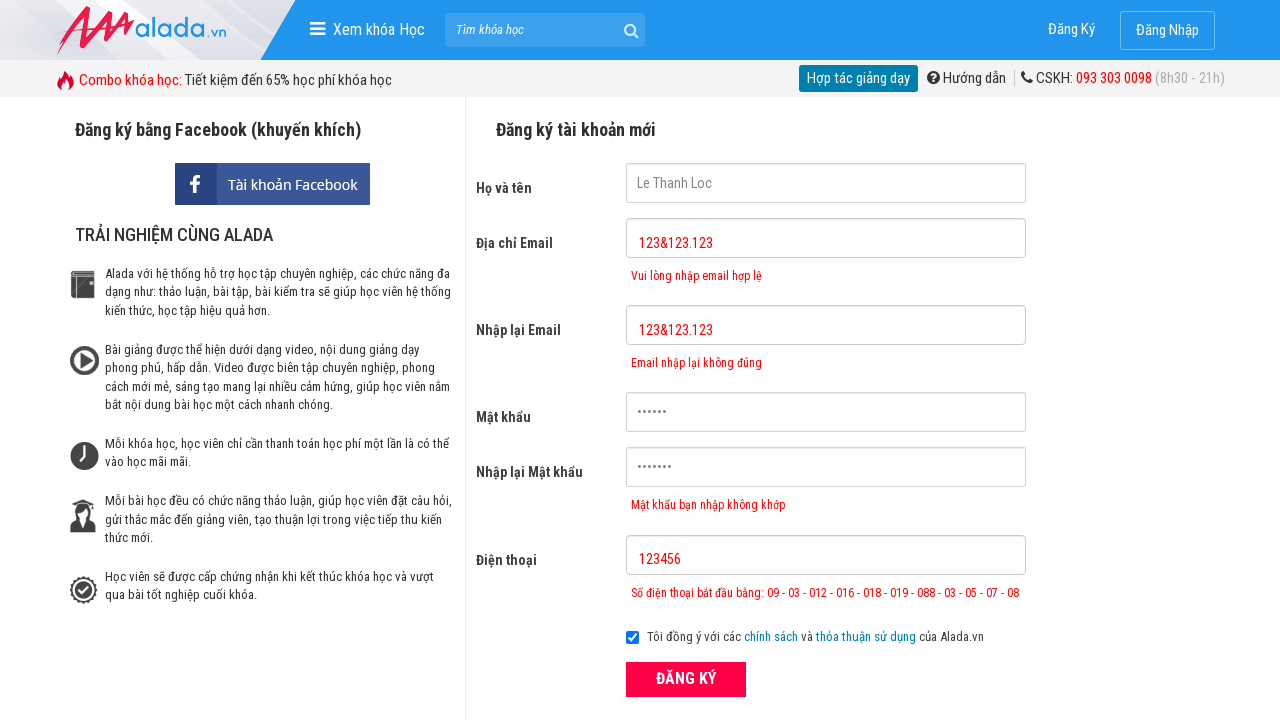

Cleared phone number field on #txtPhone
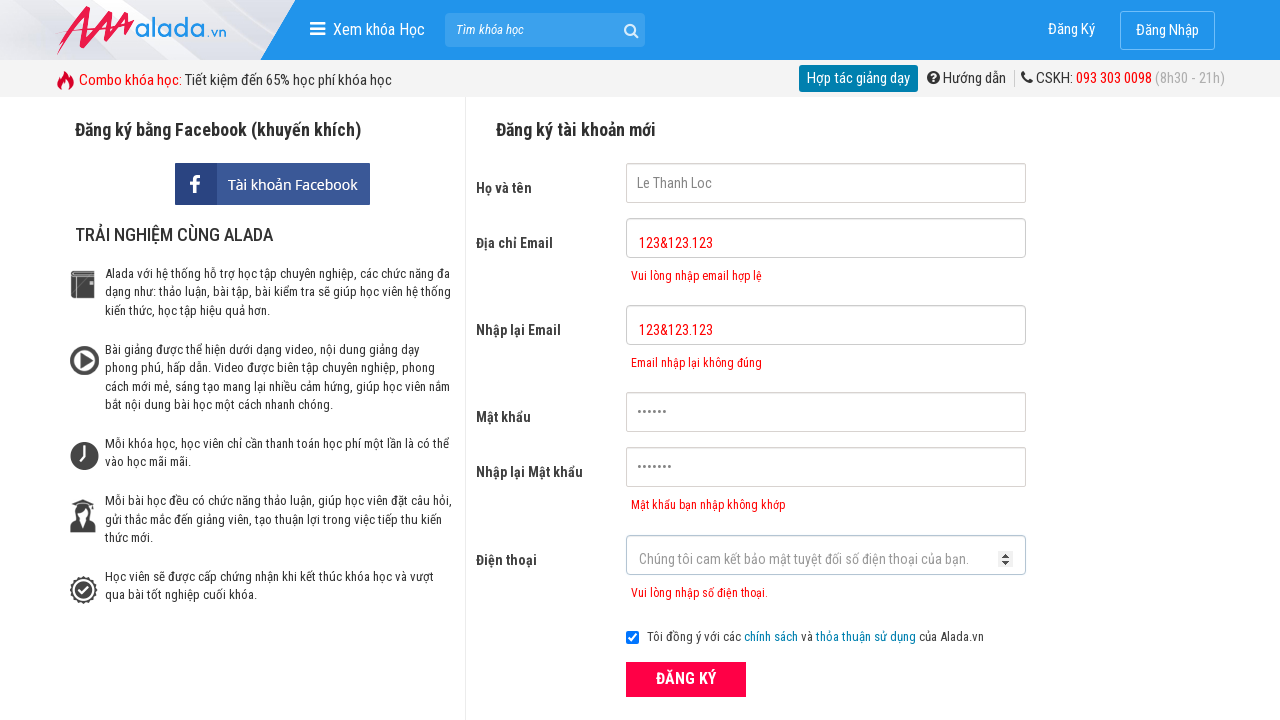

Entered phone number with too few digits '0987654' on #txtPhone
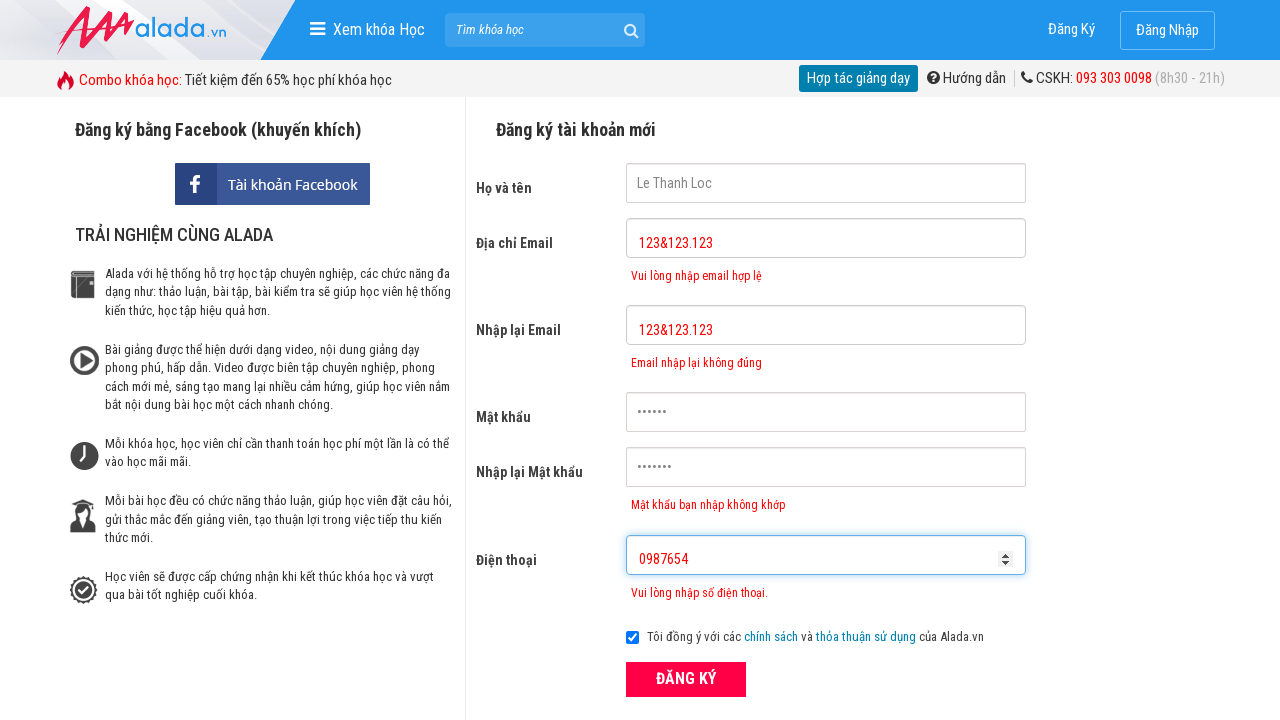

Phone error message updated for phone number with too few digits
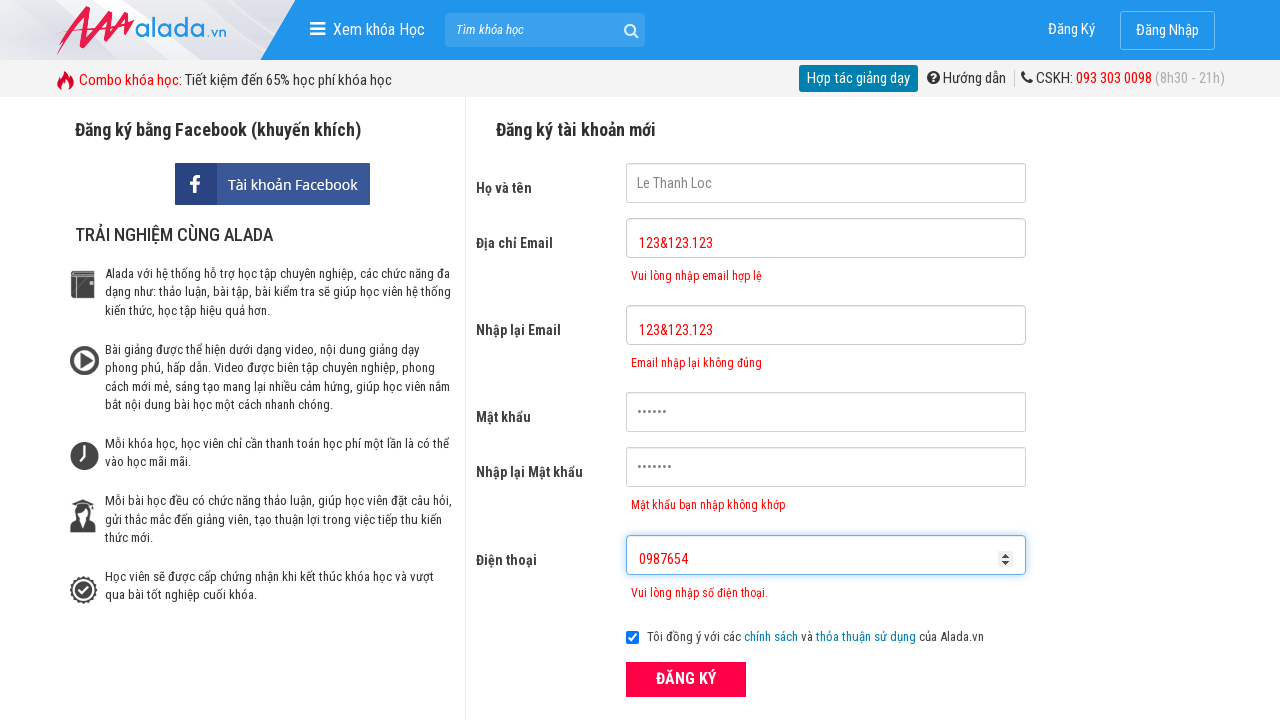

Cleared phone number field on #txtPhone
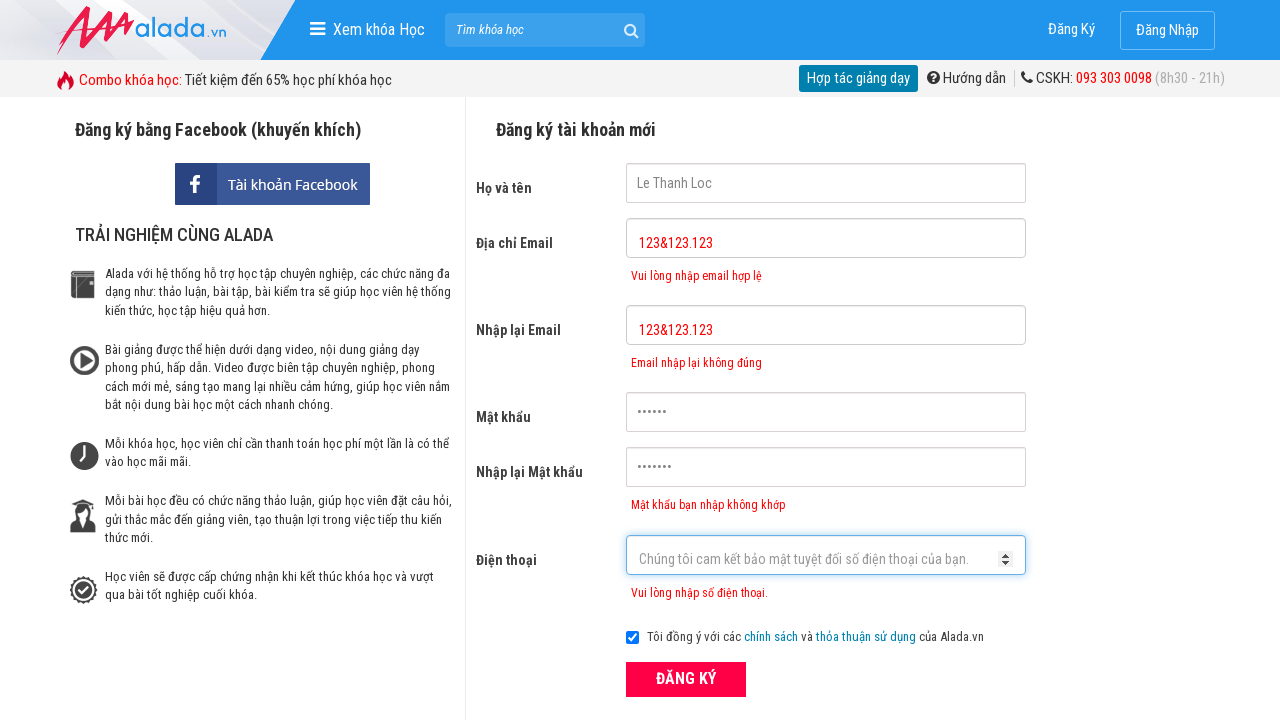

Entered phone number with too many digits '0987654321456' on #txtPhone
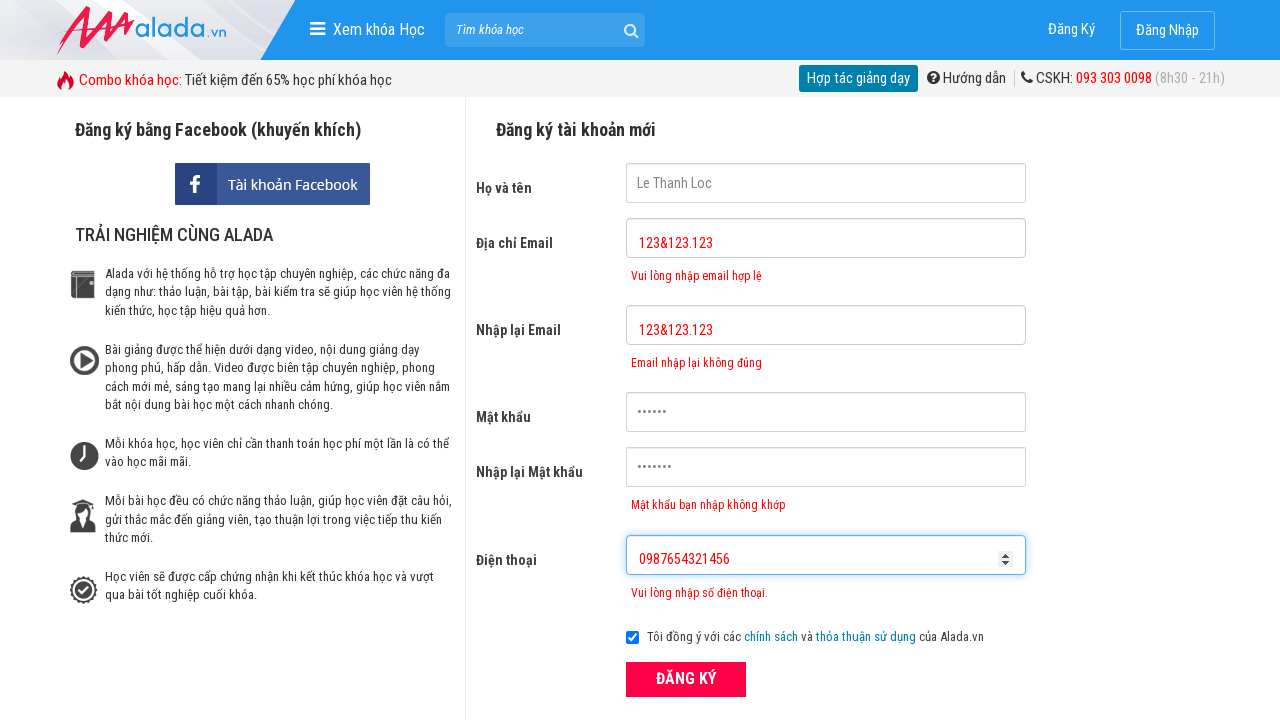

Phone error message updated for phone number with too many digits
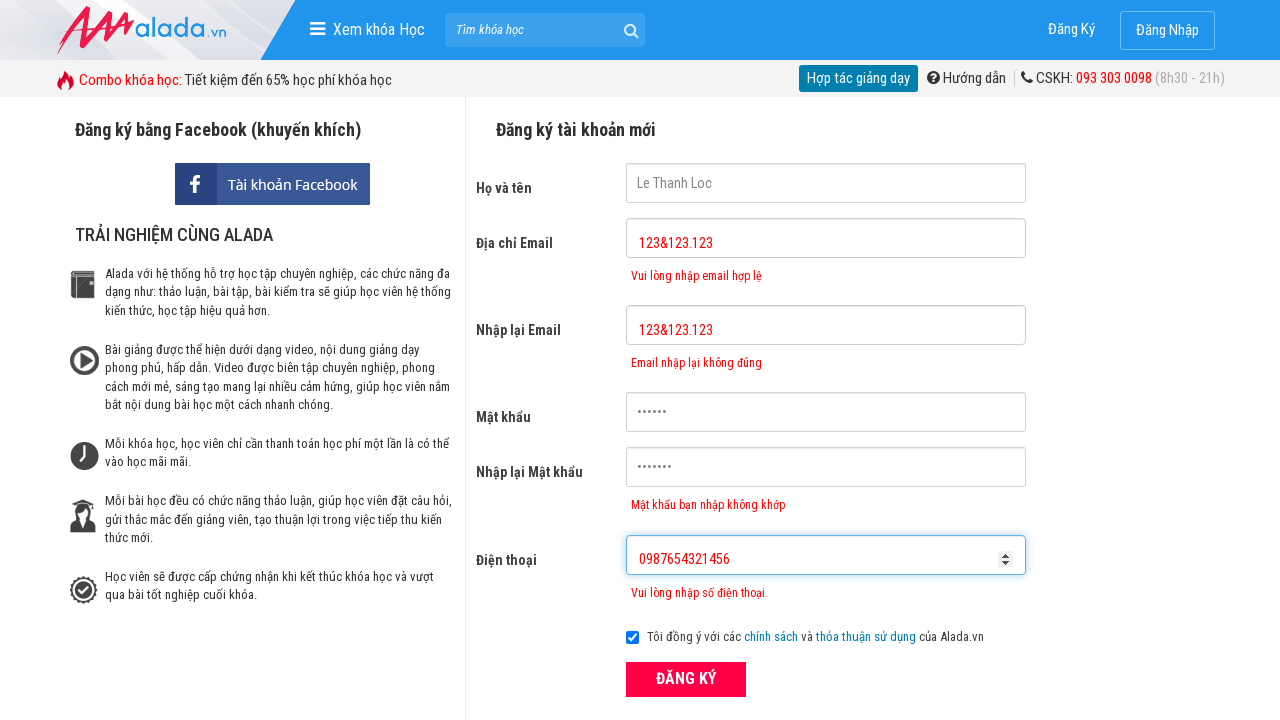

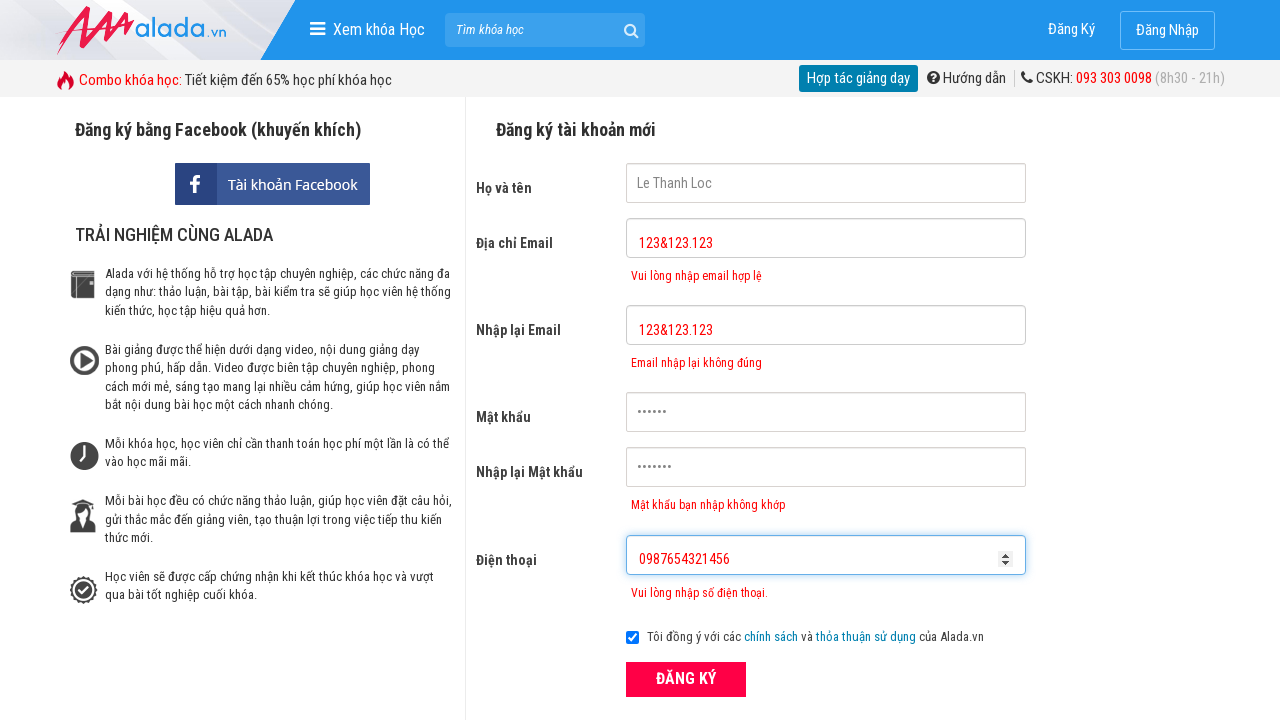